Tests that a canceled change to an employee's name doesn't persist

Starting URL: https://devmountain-qa.github.io/employee-manager/1.2_Version/index.html

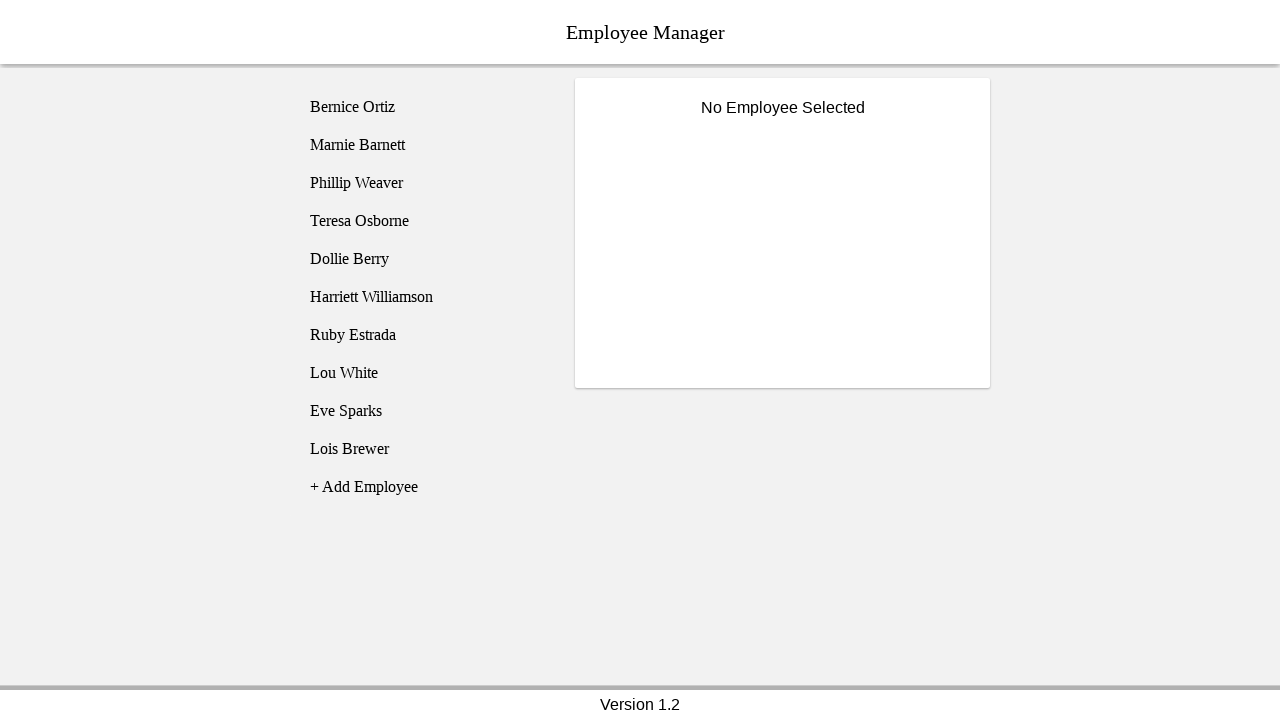

Clicked on Phillip Weaver employee at (425, 183) on [name='employee3']
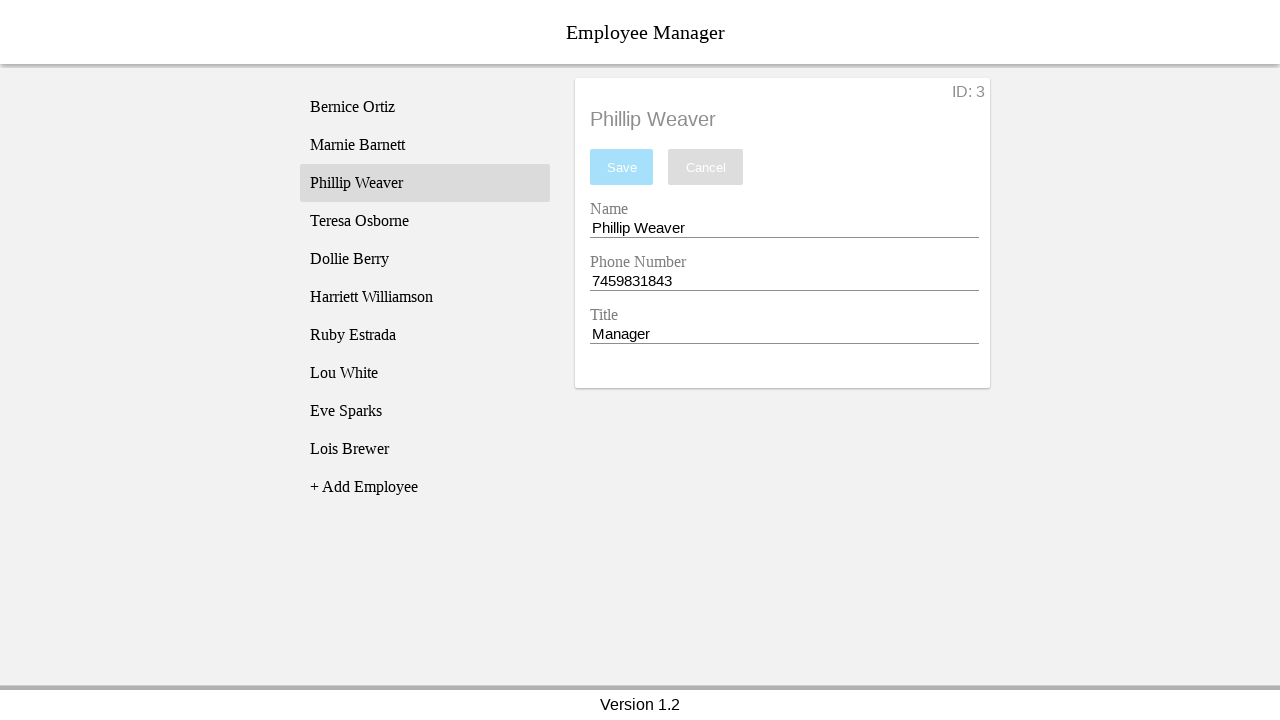

Name input field became visible
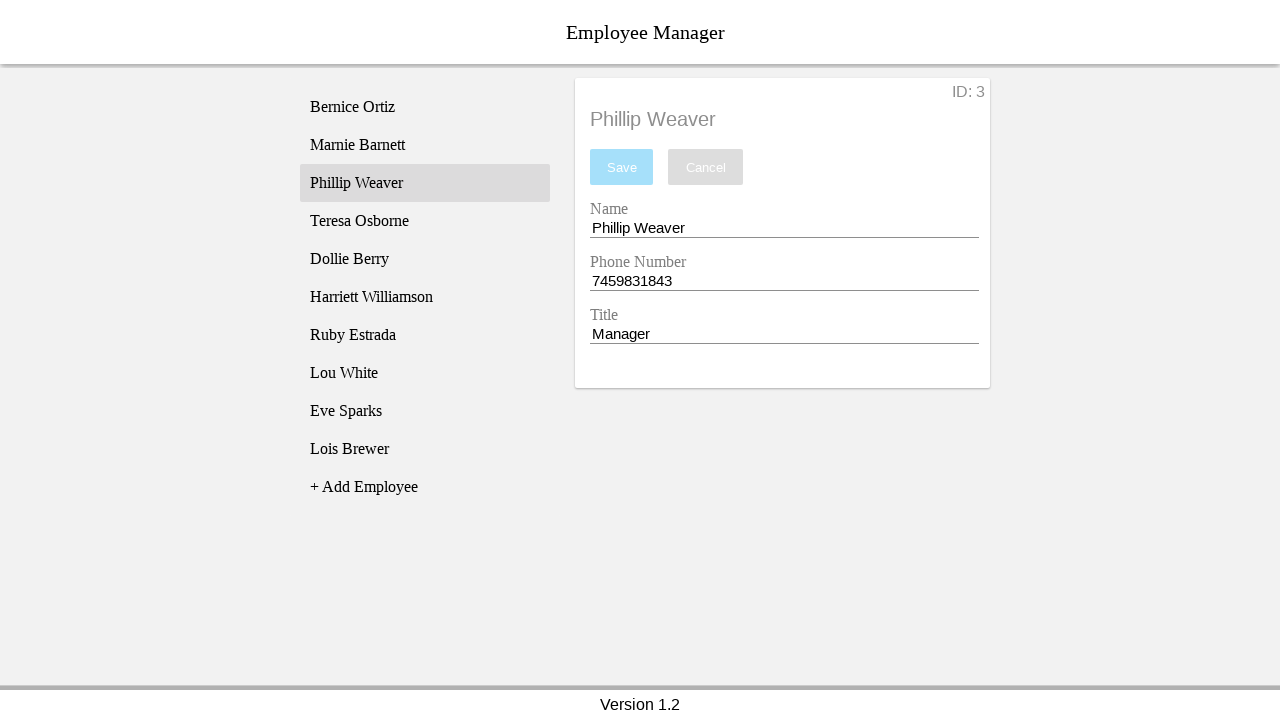

Filled name input with 'Test Name' on [name='nameEntry']
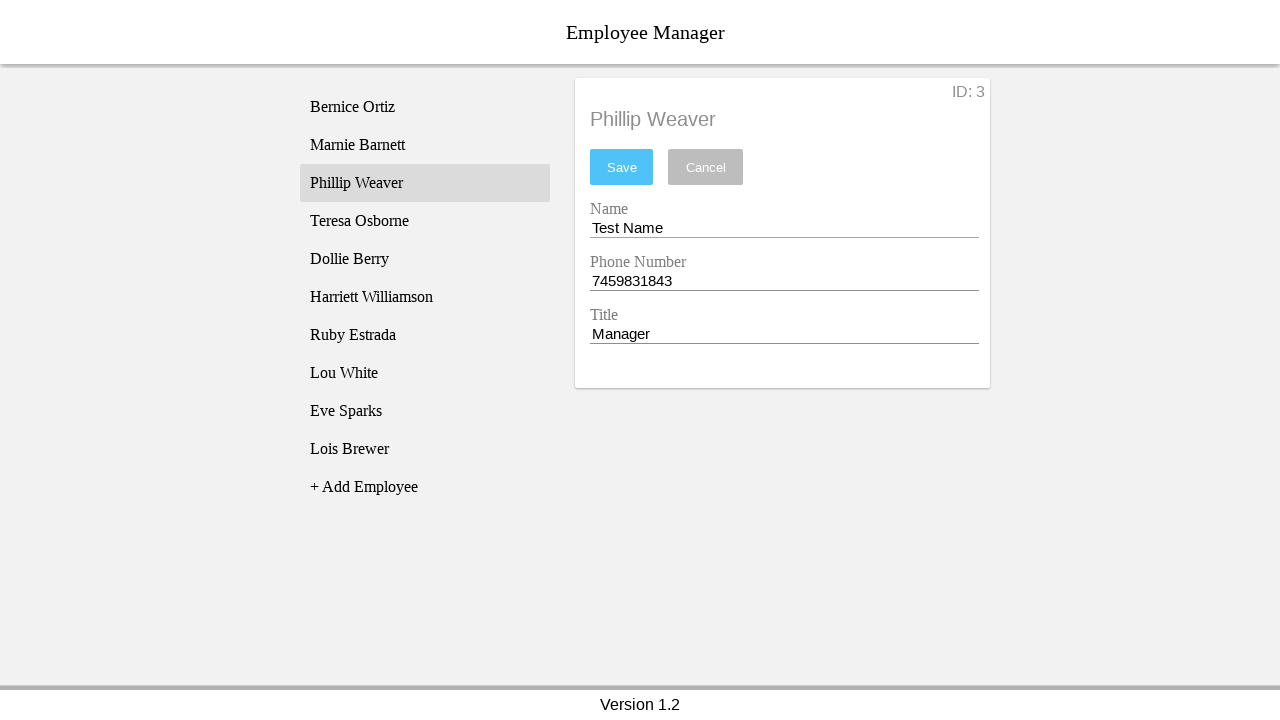

Clicked cancel button at (706, 167) on [name='cancel']
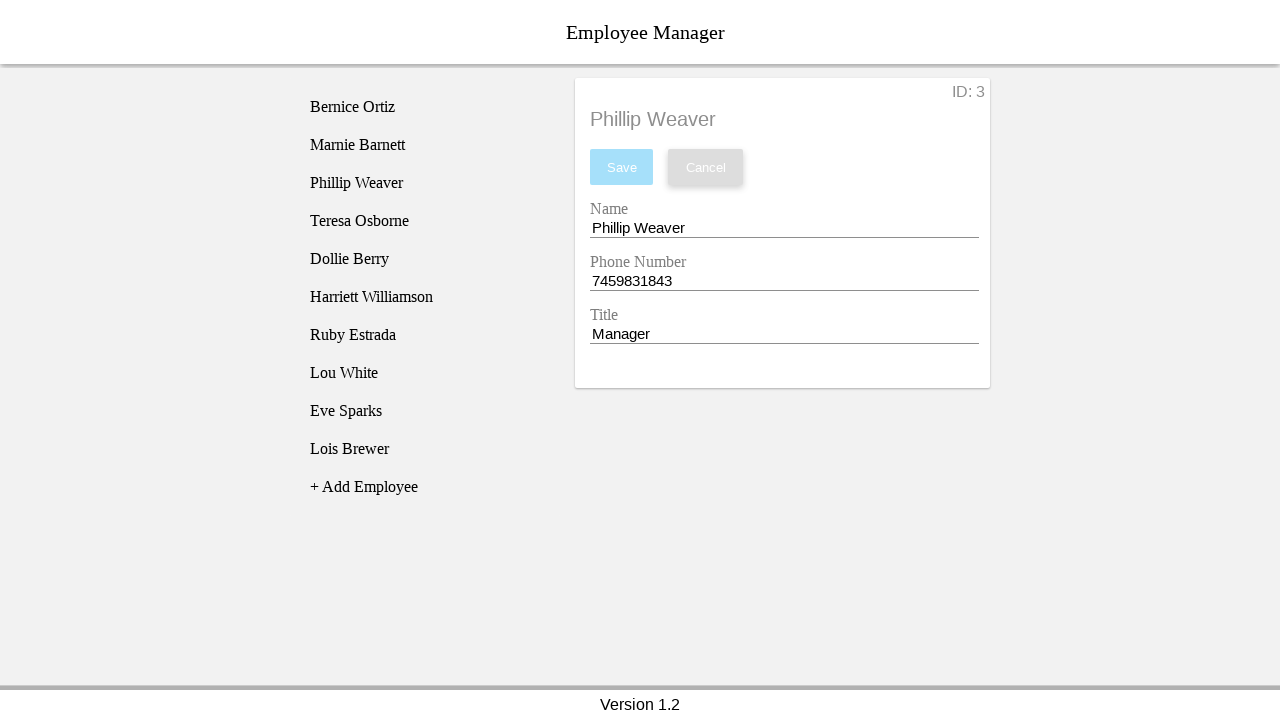

Verified name field reverted to original 'Phillip Weaver'
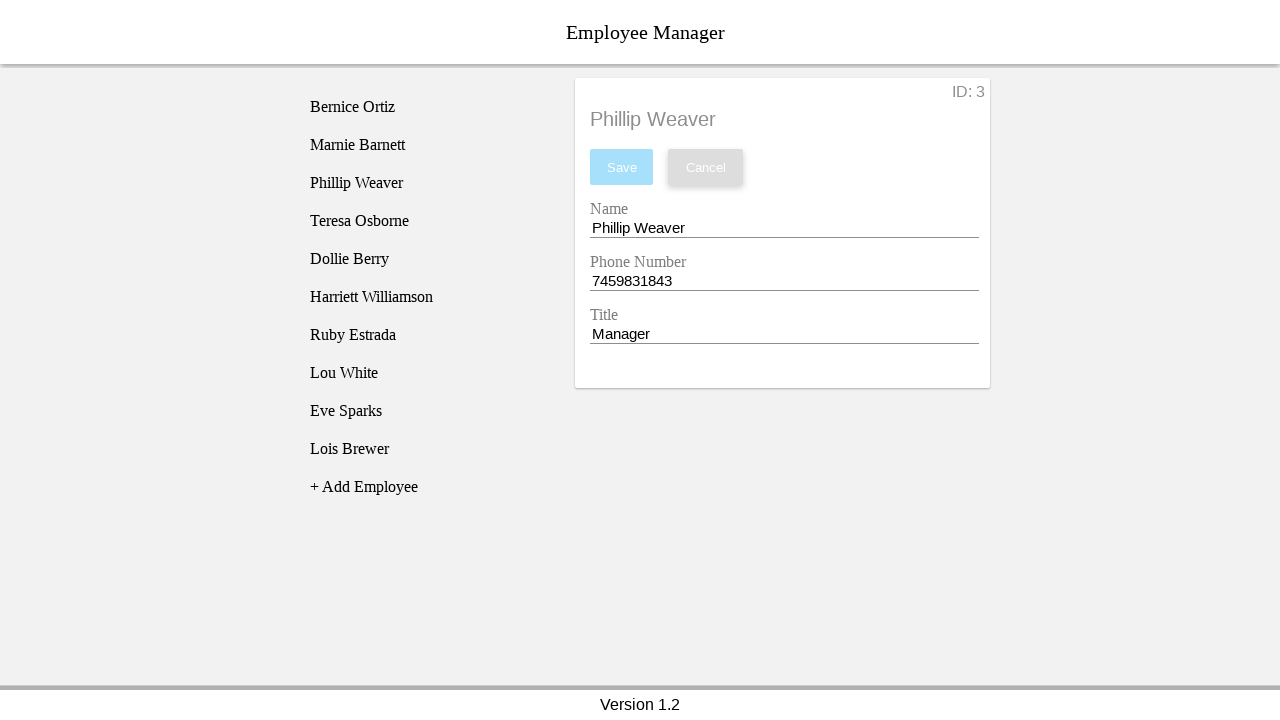

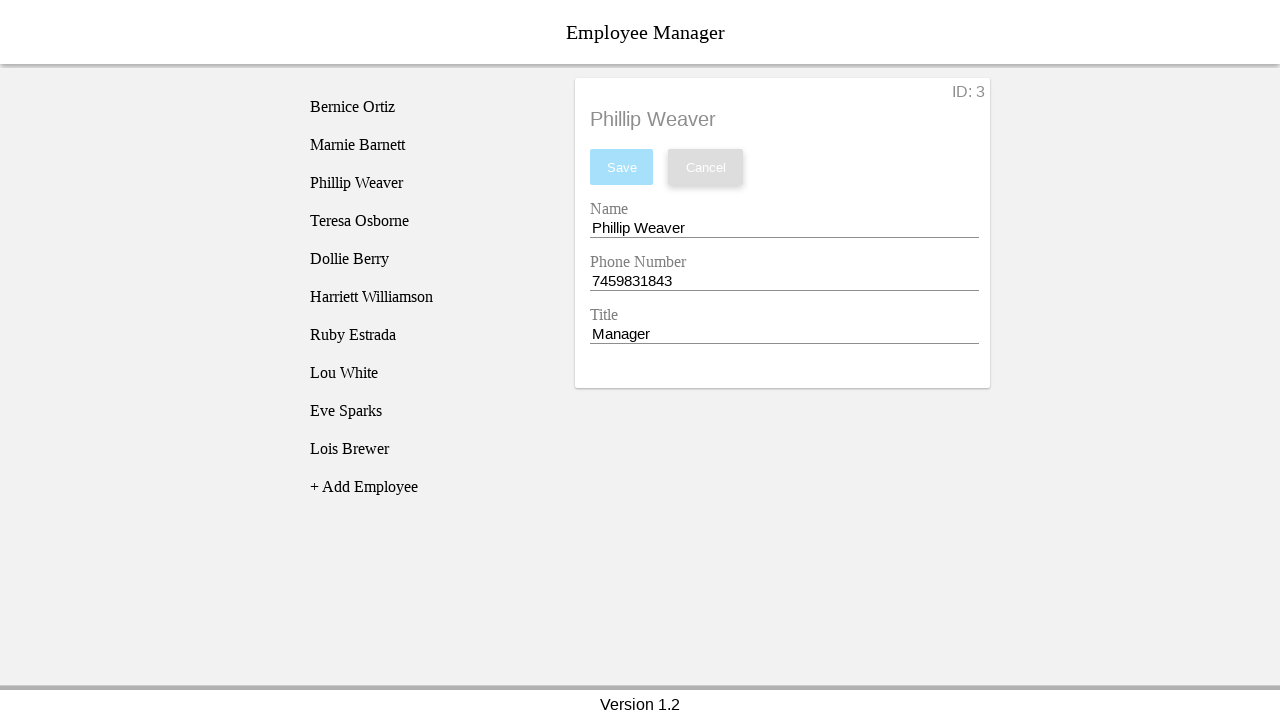